Navigates to CoinMarketCap homepage and verifies that the cryptocurrency listing table loads with data rows containing cryptocurrency information.

Starting URL: https://coinmarketcap.com/

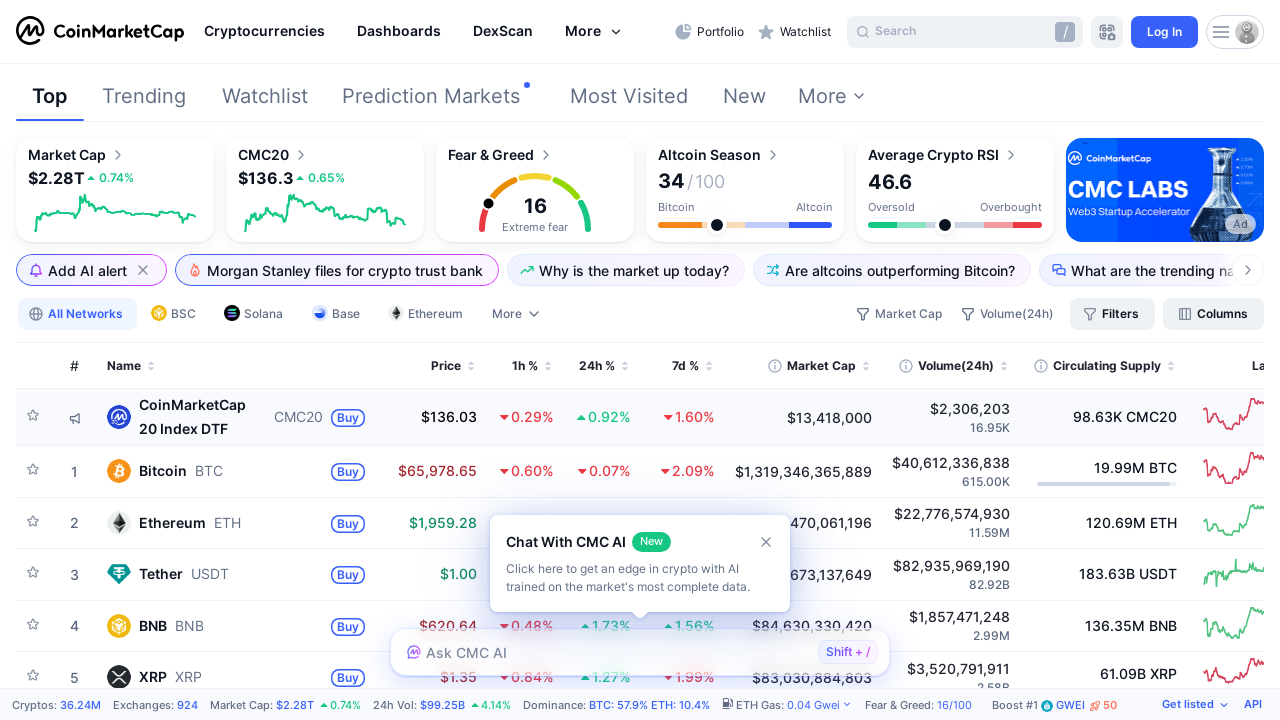

Waited for cryptocurrency table body to load
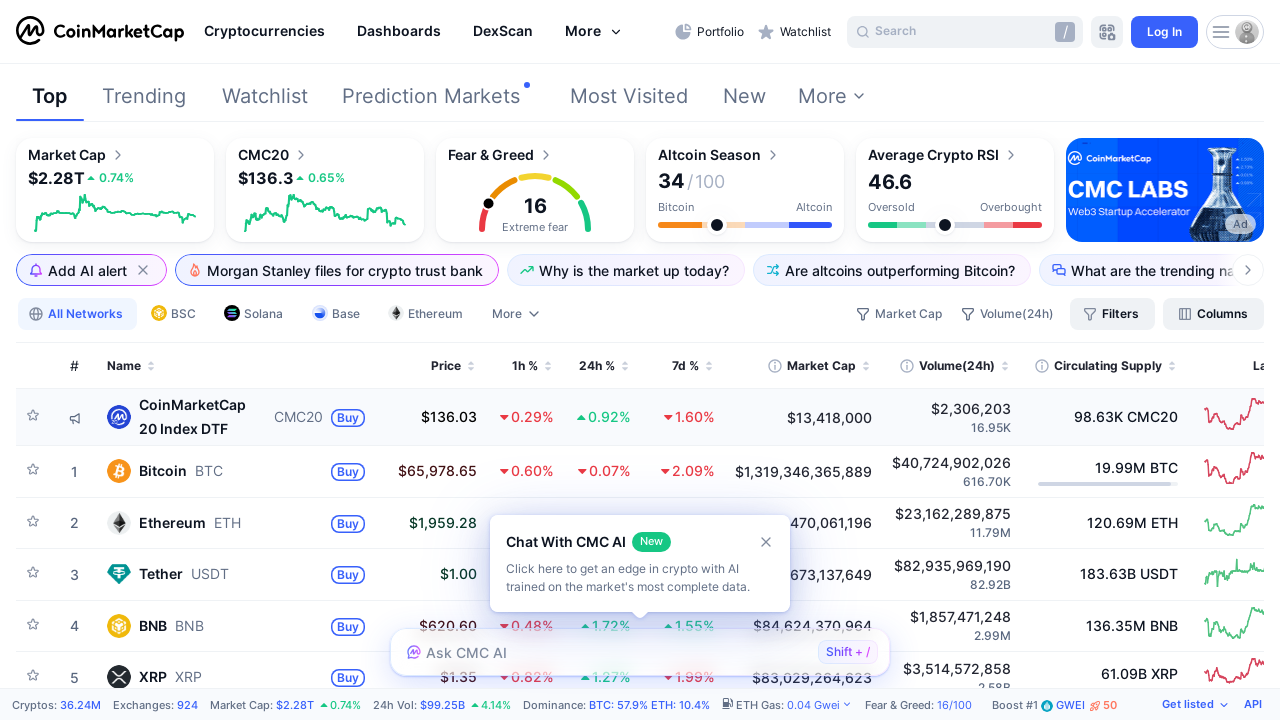

Waited for table rows with cryptocurrency data to load
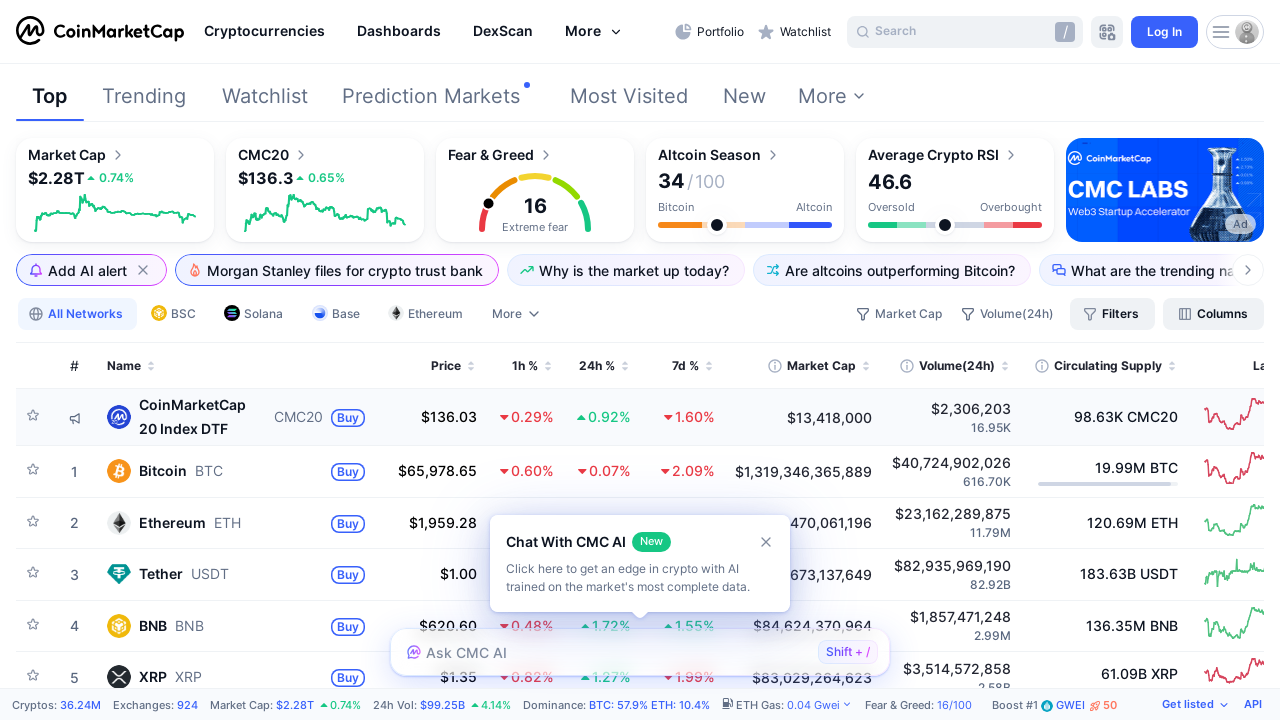

Verified cryptocurrency data cells are present in table
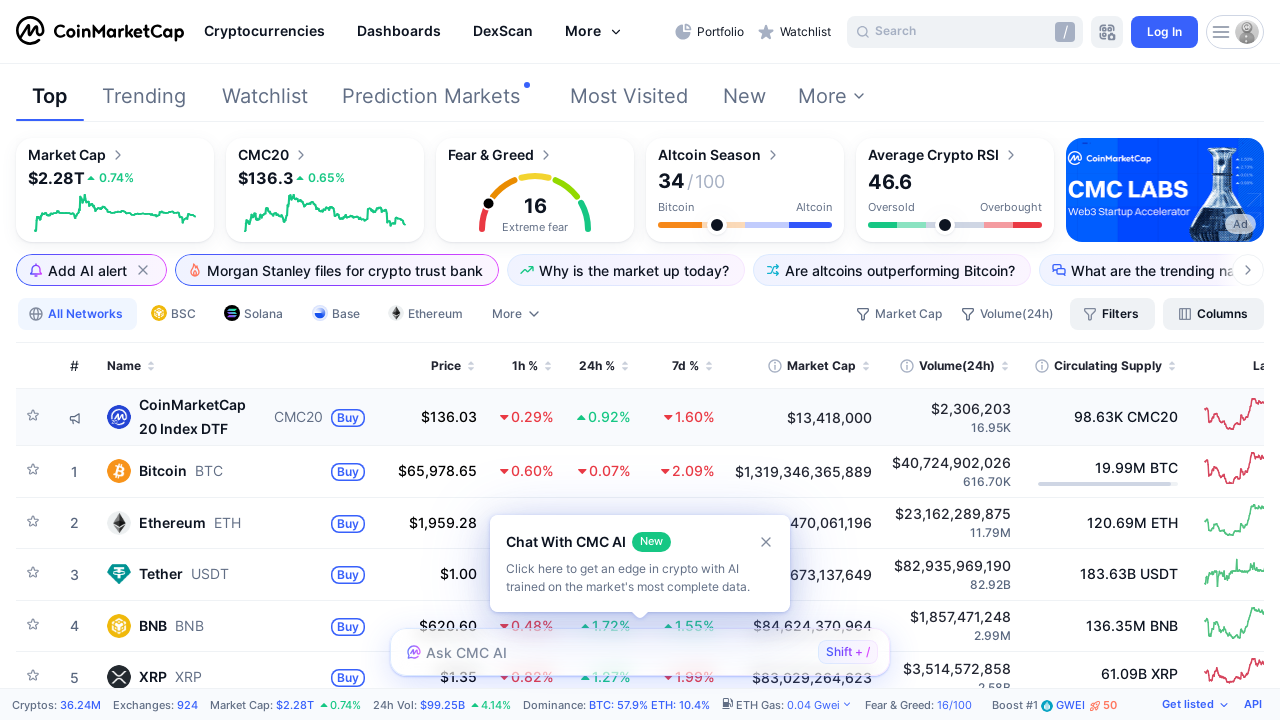

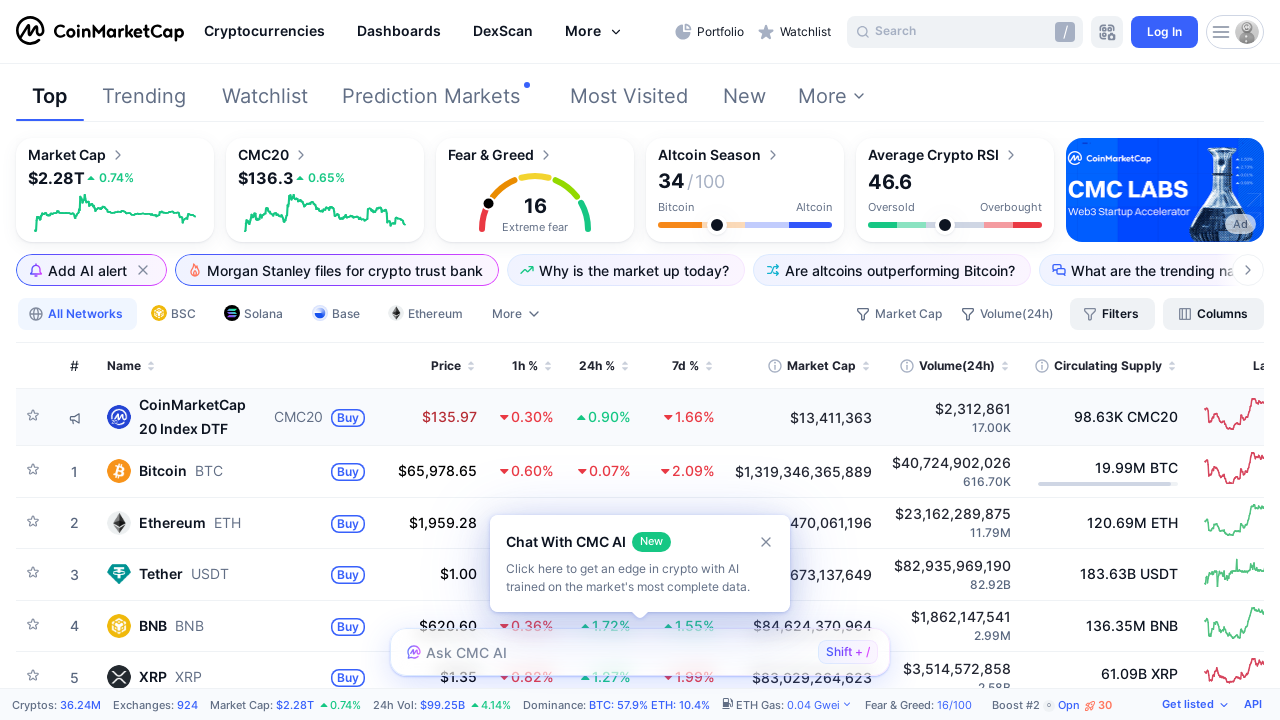